Tests clearing the complete state of all items by checking and then unchecking the toggle-all checkbox

Starting URL: https://demo.playwright.dev/todomvc

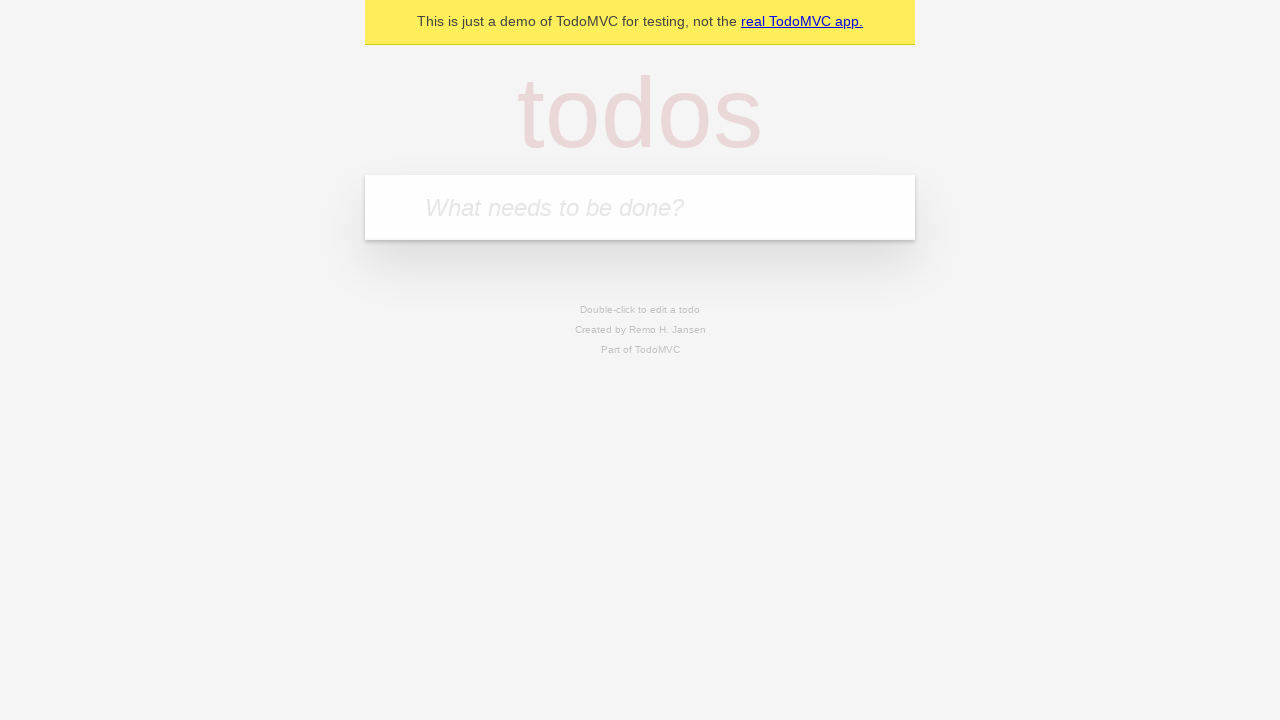

Filled first todo field with 'buy some cheese' on .new-todo
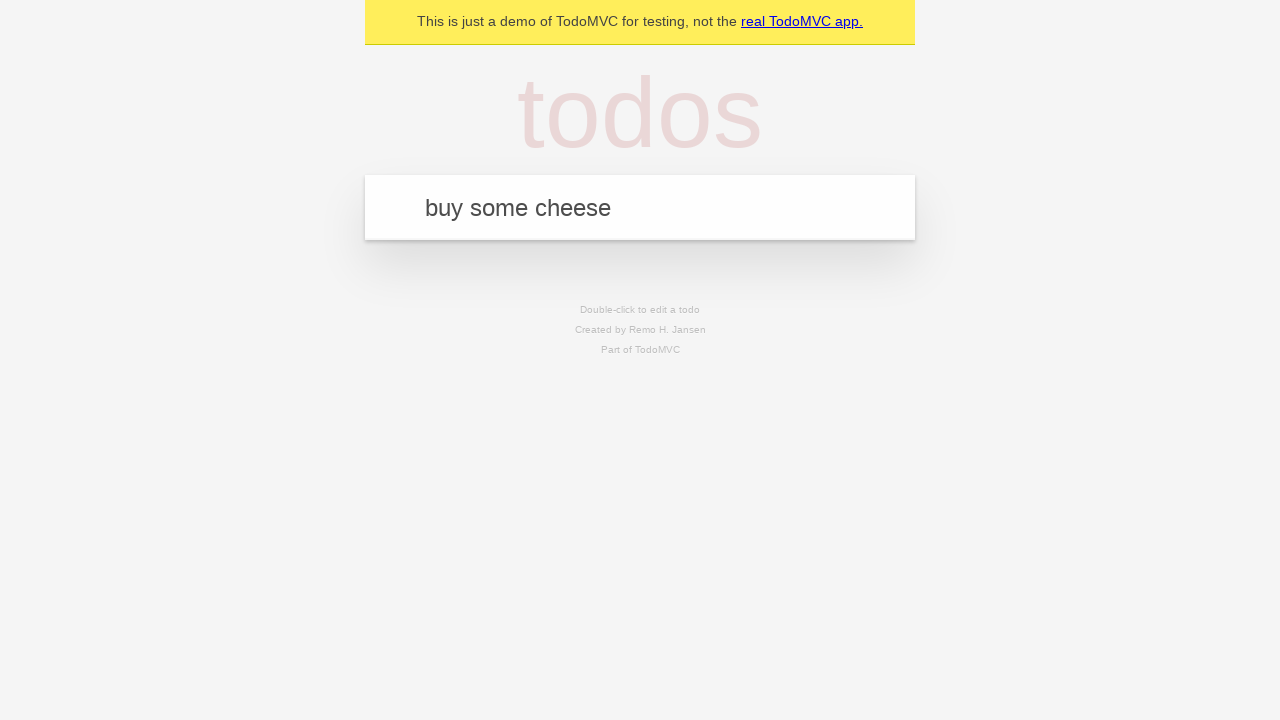

Pressed Enter to create first todo item on .new-todo
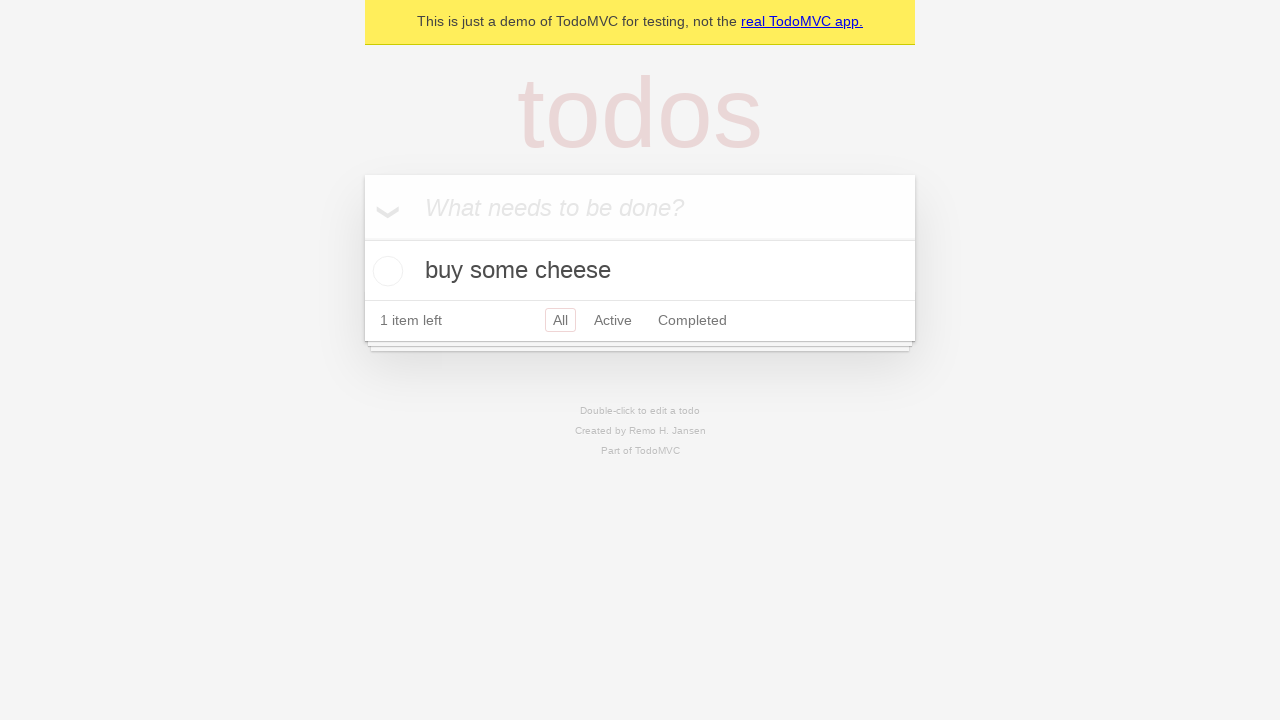

Filled second todo field with 'feed the cat' on .new-todo
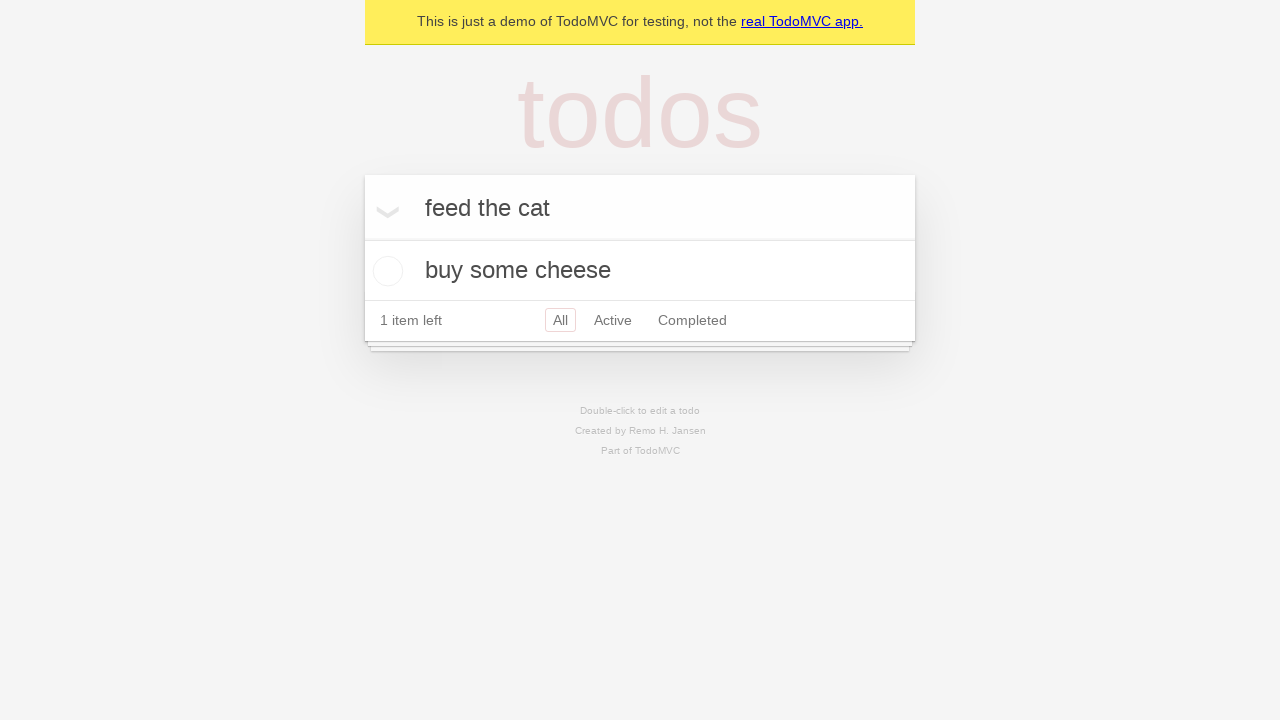

Pressed Enter to create second todo item on .new-todo
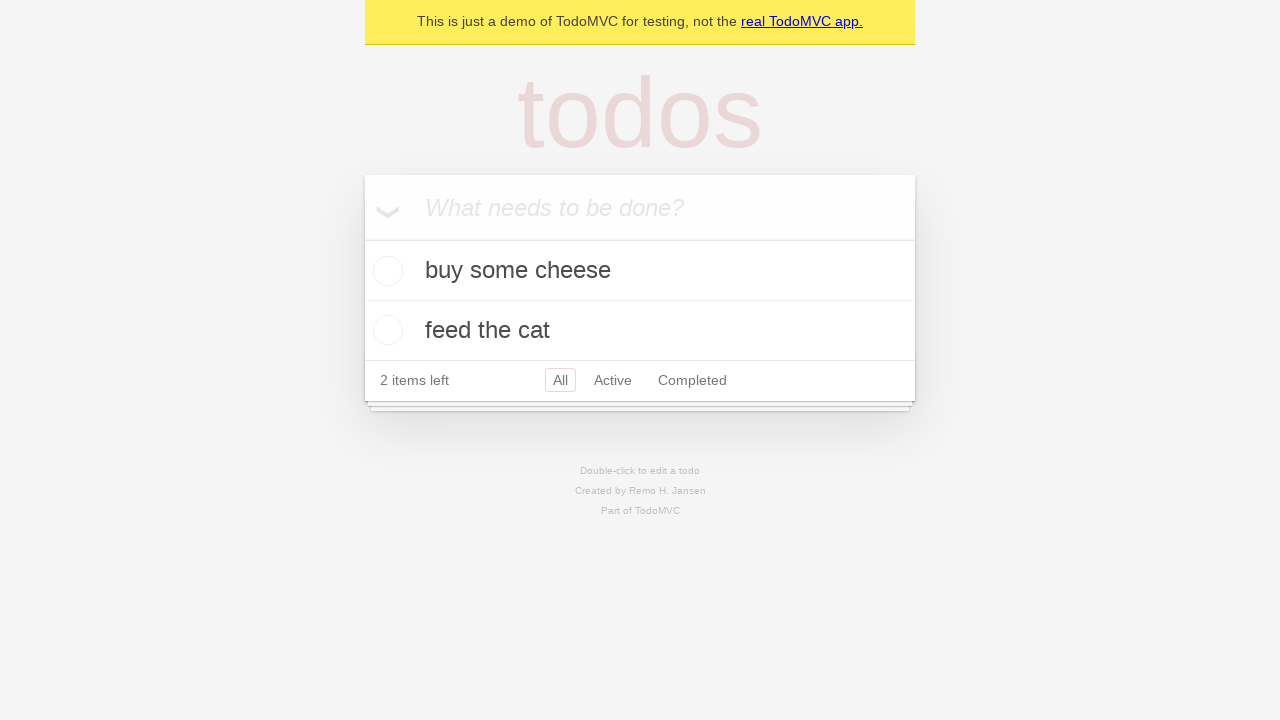

Filled third todo field with 'book a doctors appointment' on .new-todo
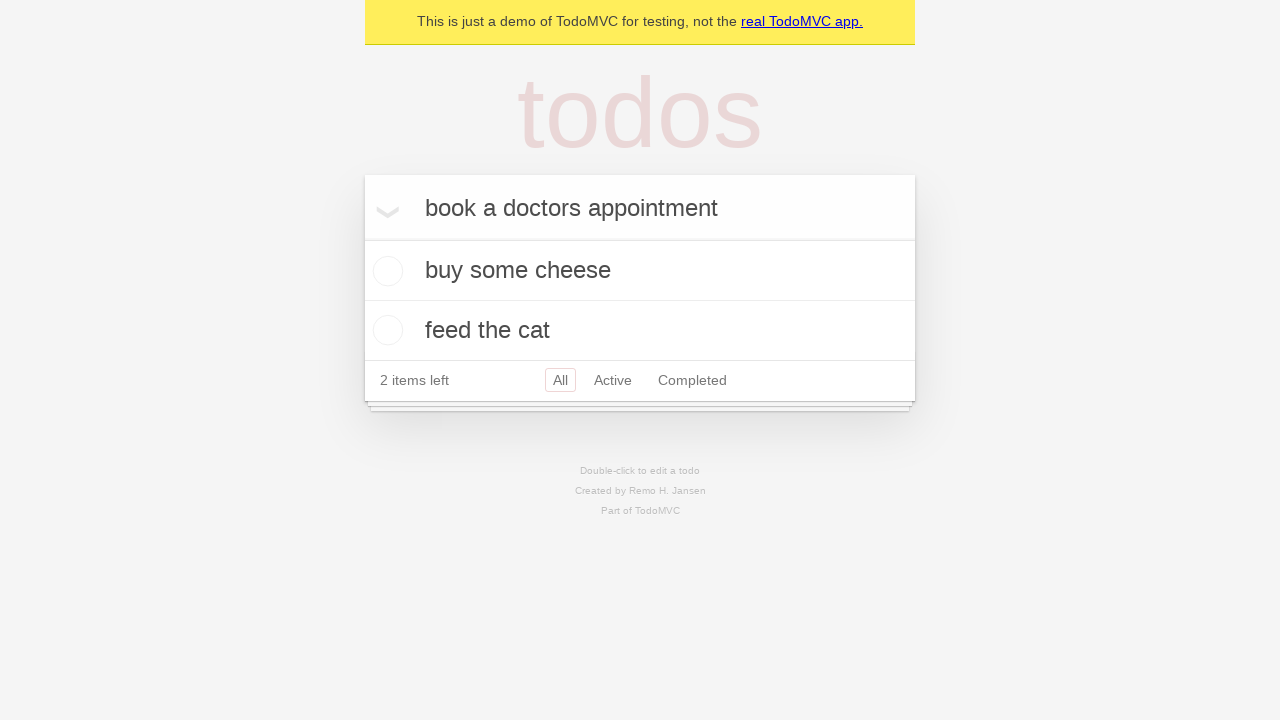

Pressed Enter to create third todo item on .new-todo
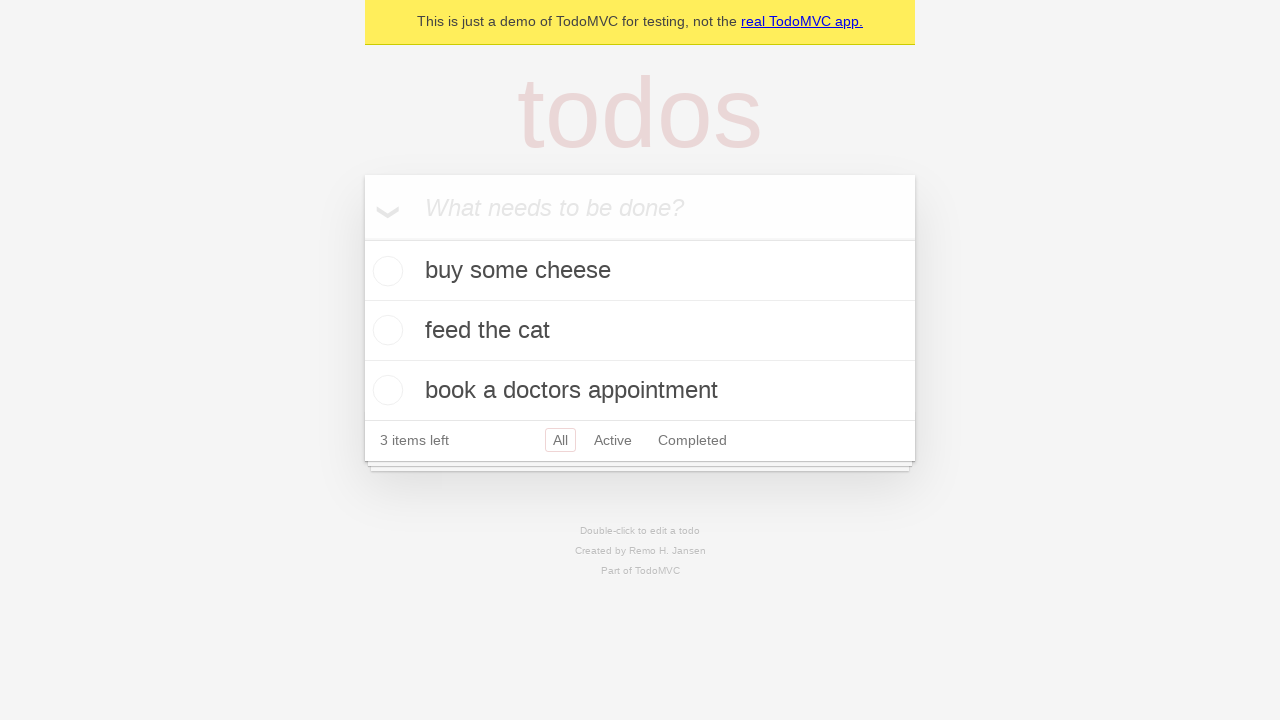

Checked toggle-all checkbox to mark all items as complete at (362, 238) on .toggle-all
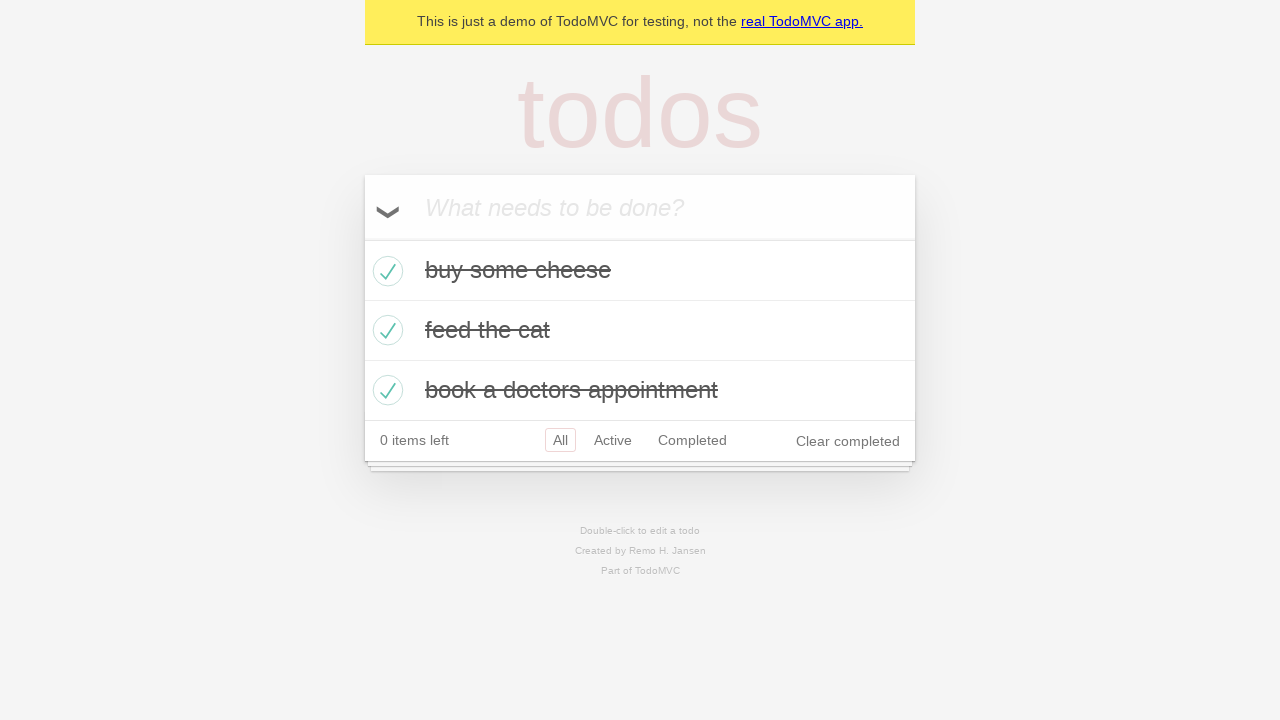

Unchecked toggle-all checkbox to clear complete state of all items at (362, 238) on .toggle-all
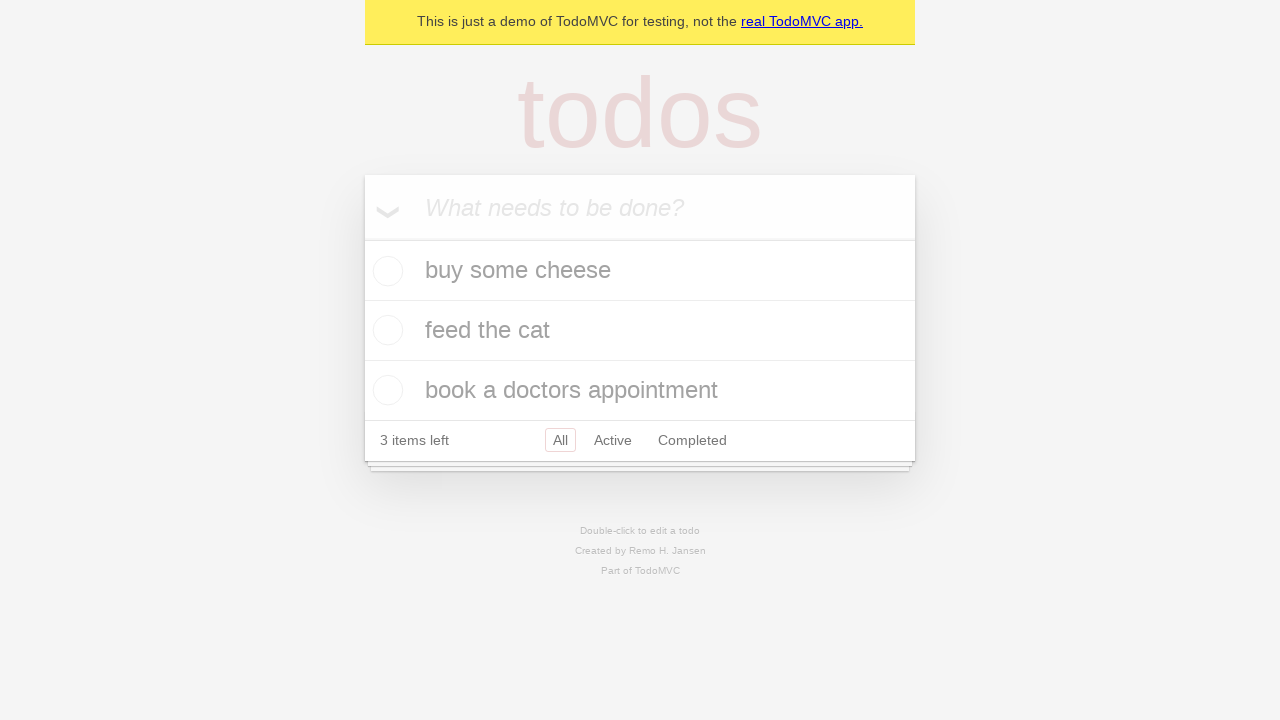

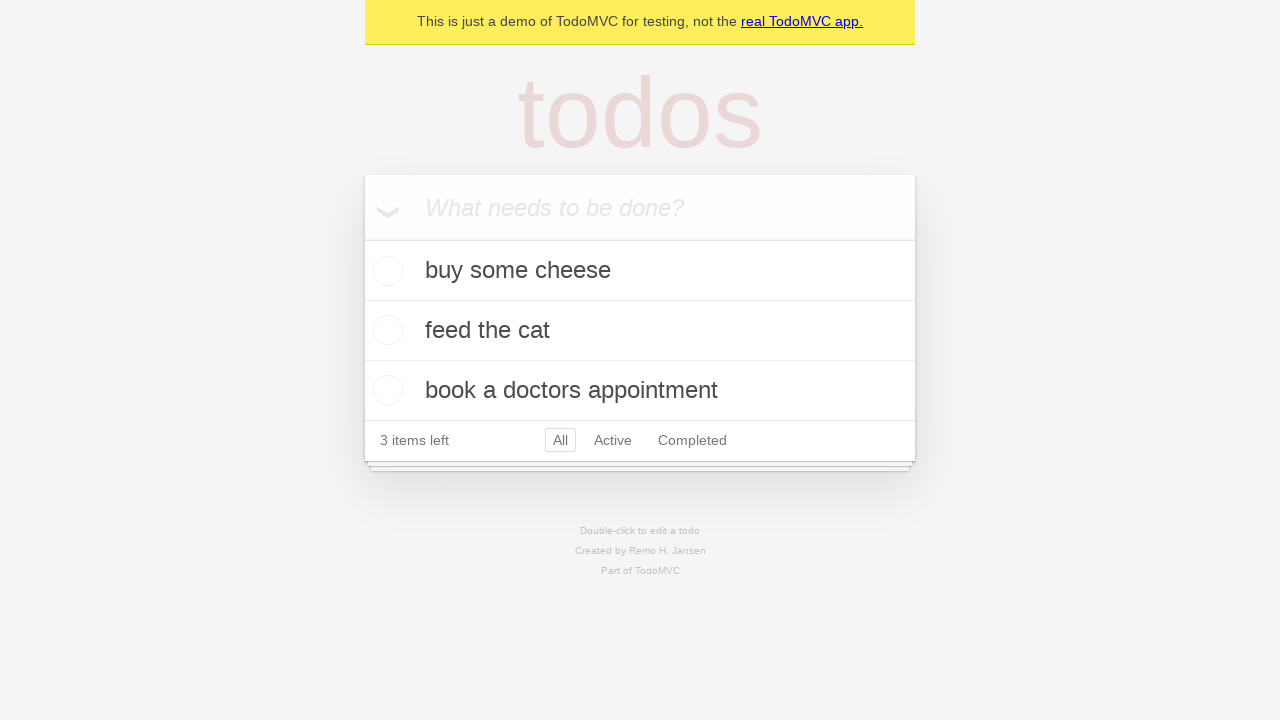